Tests registration form by filling in first name and last name fields on a demo automation testing site

Starting URL: https://demo.automationtesting.in/Register.html

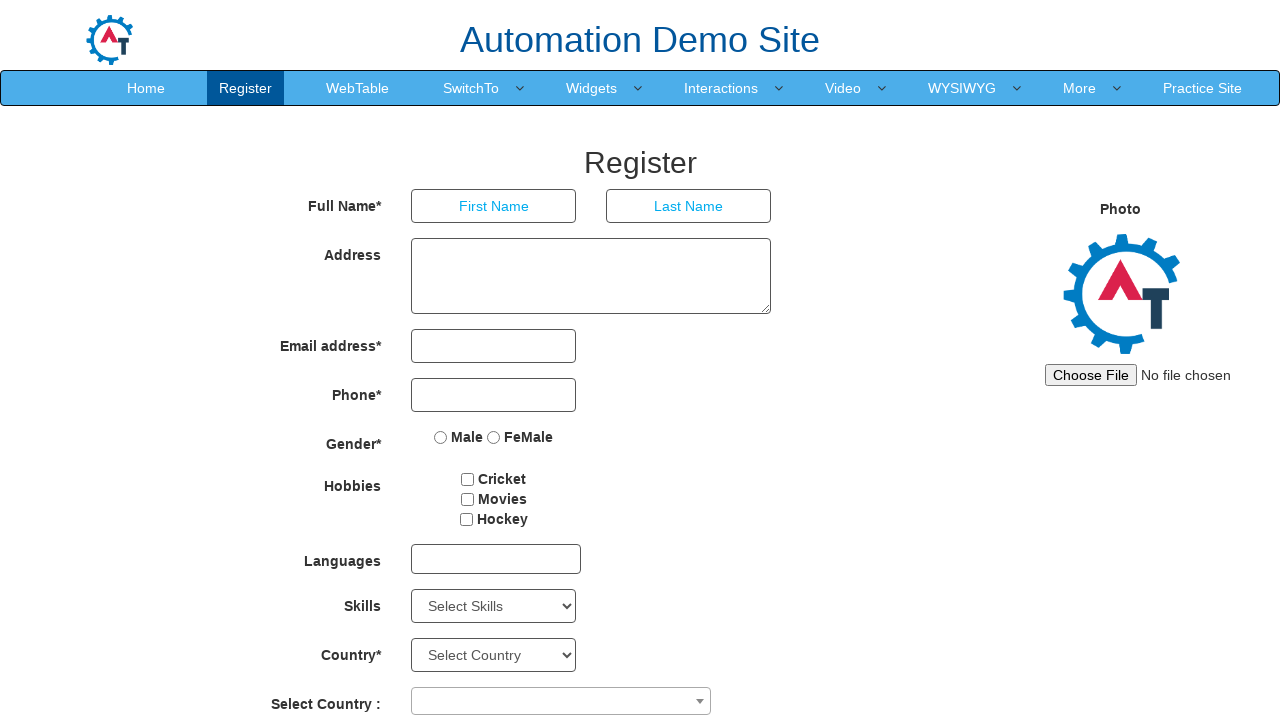

Navigated to registration form page
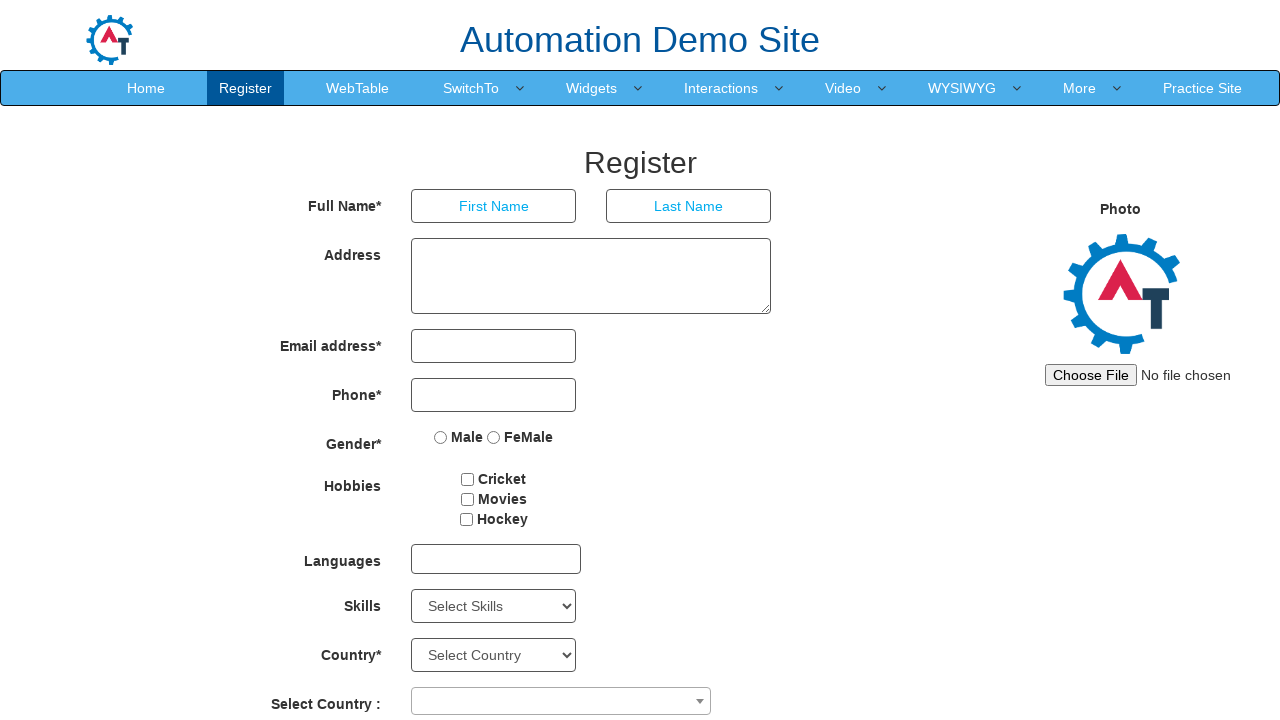

Filled First Name field with 'Luke' on //input[@placeholder='First Name']
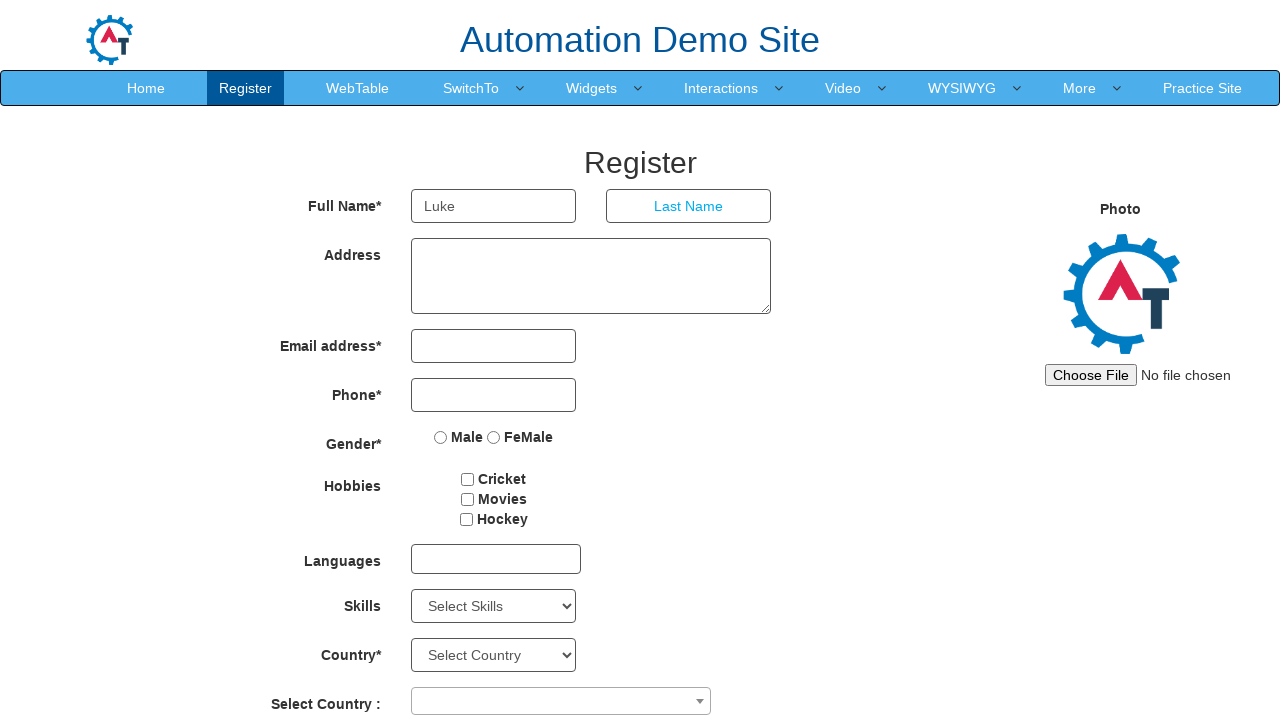

Filled Last Name field with 'Cage' on //input[@placeholder='Last Name']
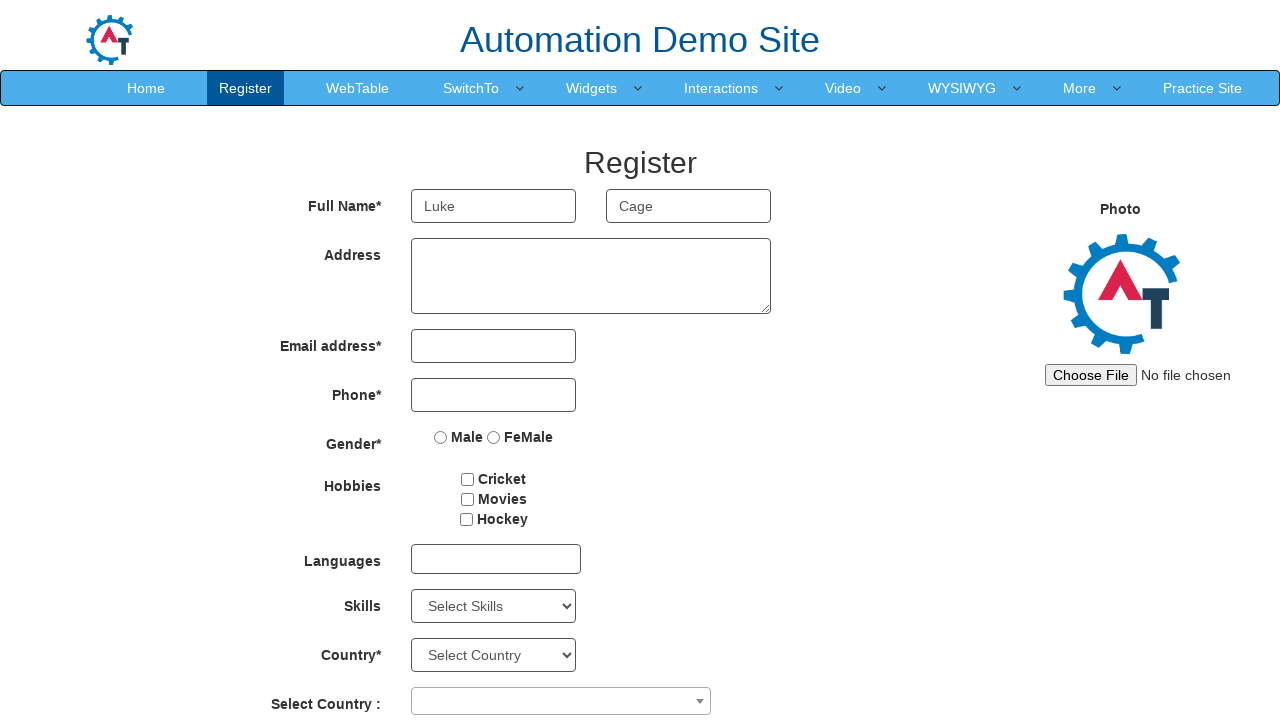

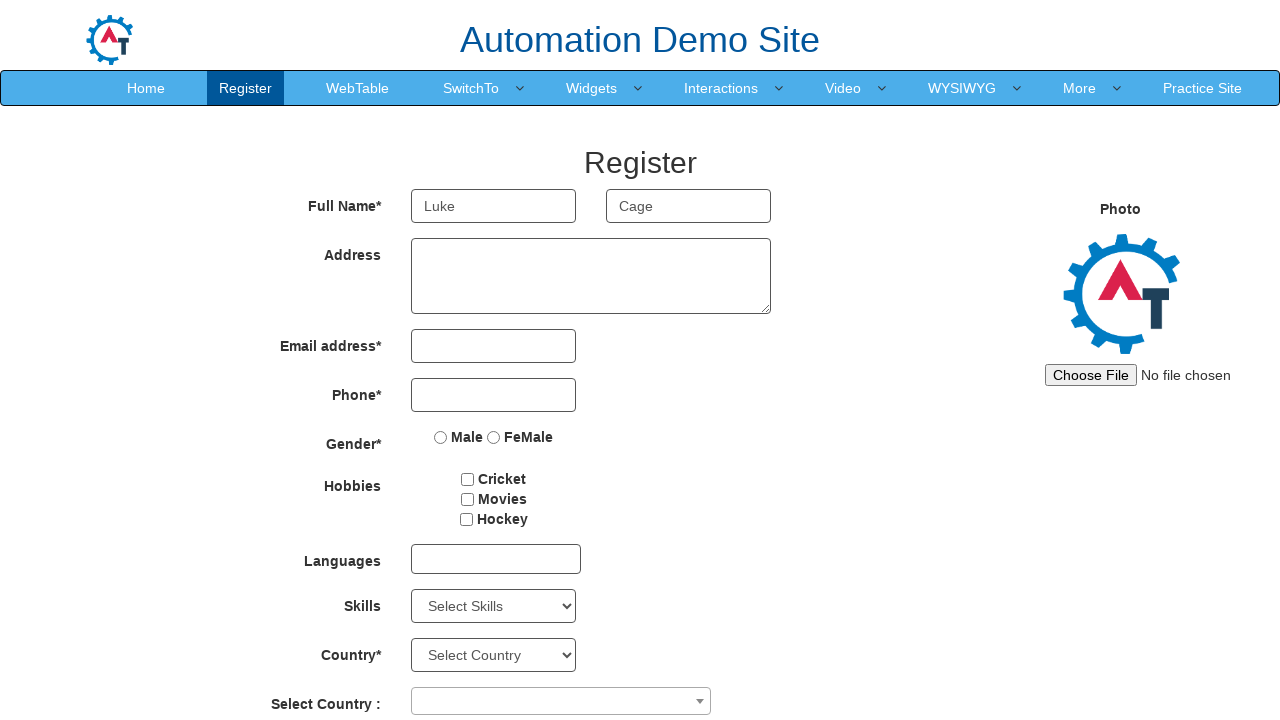